Tests window handling functionality by clicking a link that opens a new window, then switching to the new window and verifying content

Starting URL: https://the-internet.herokuapp.com/windows

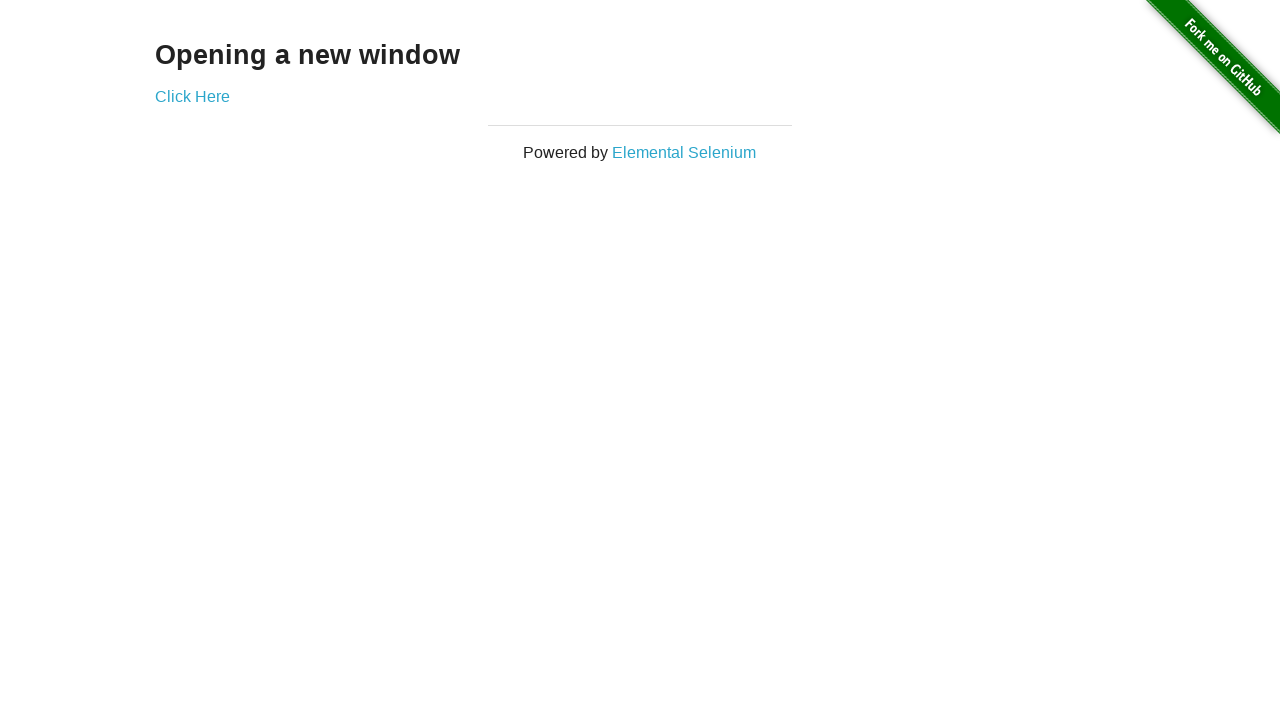

Clicked link to open new window at (192, 96) on xpath=//div[@id='content']/div/a
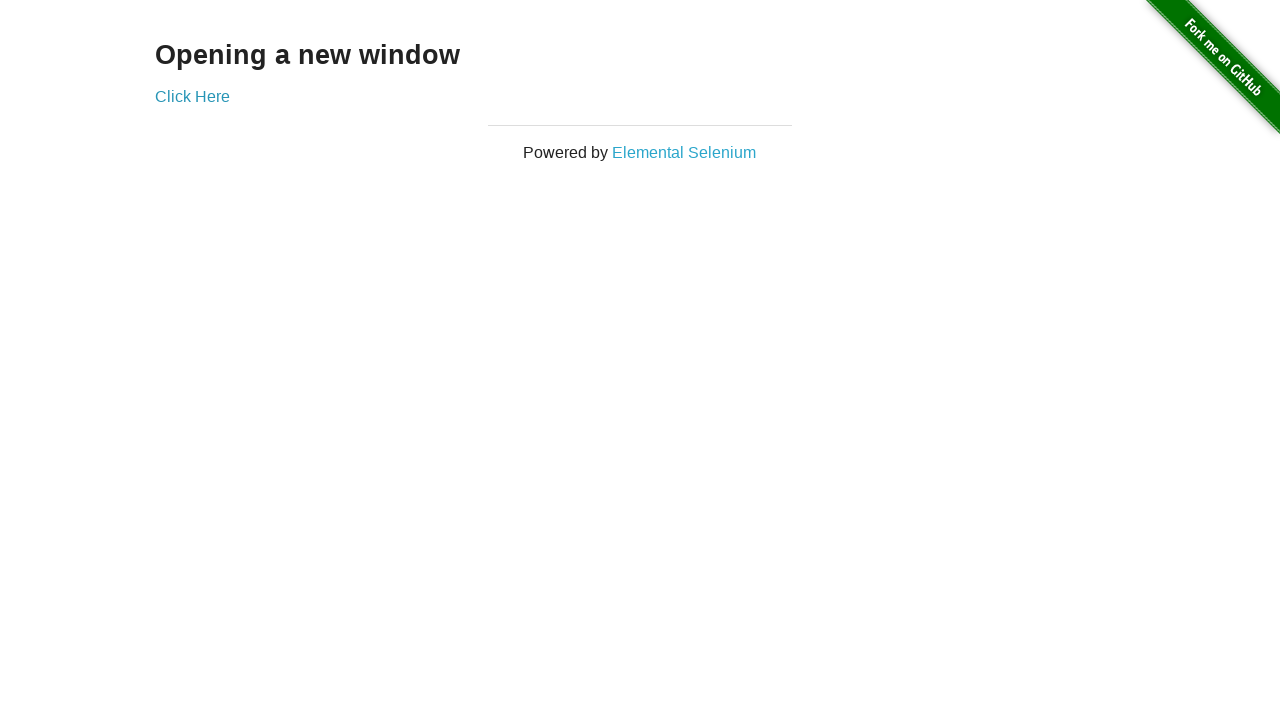

Obtained reference to new window
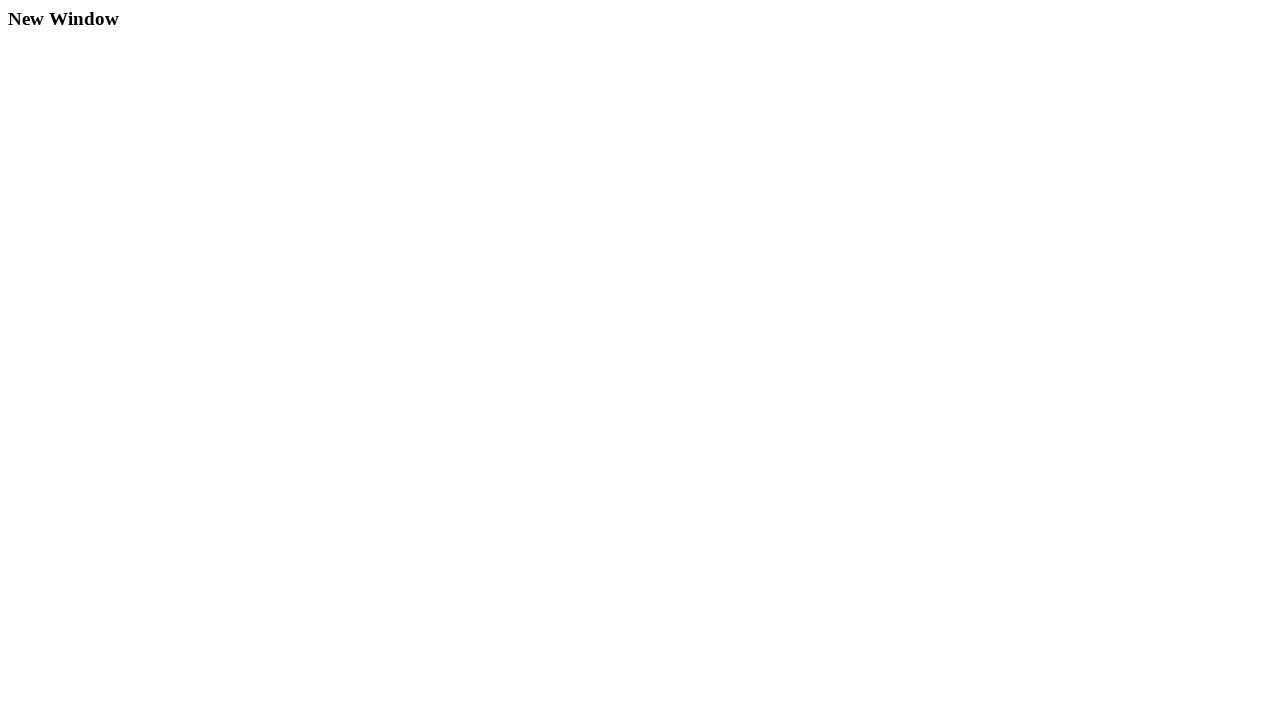

New window finished loading
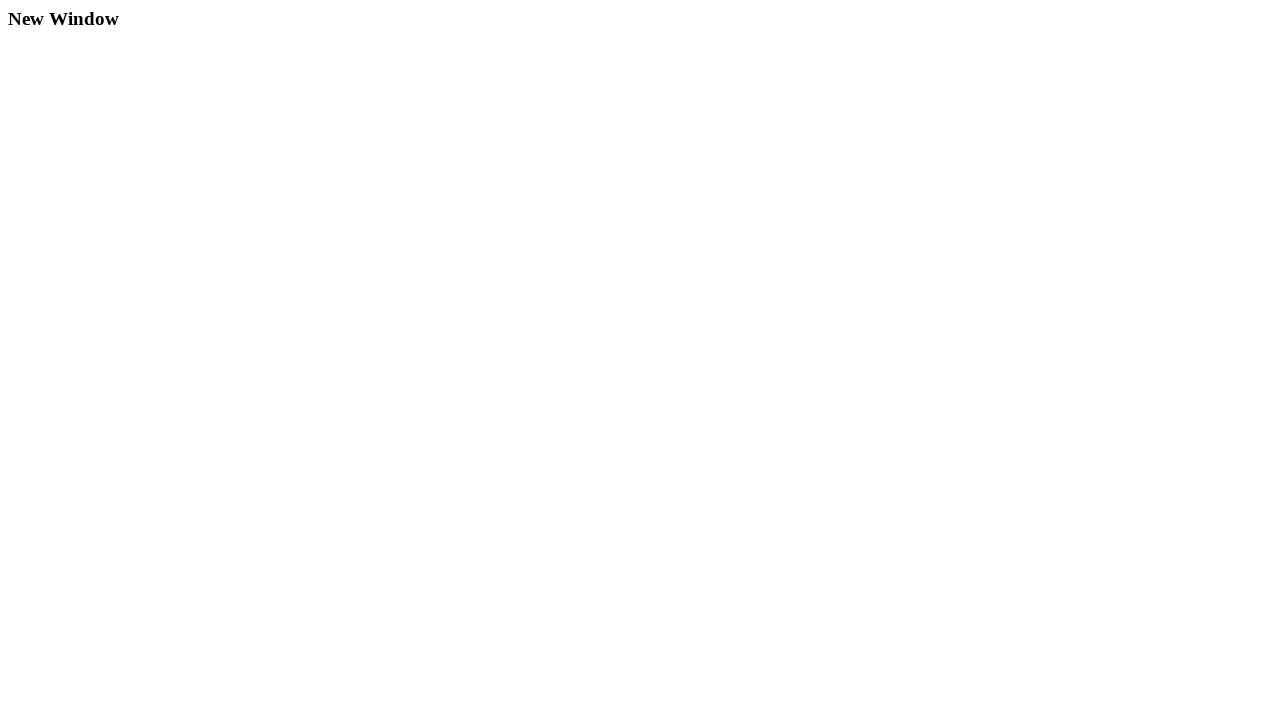

Verified heading element is present in new window
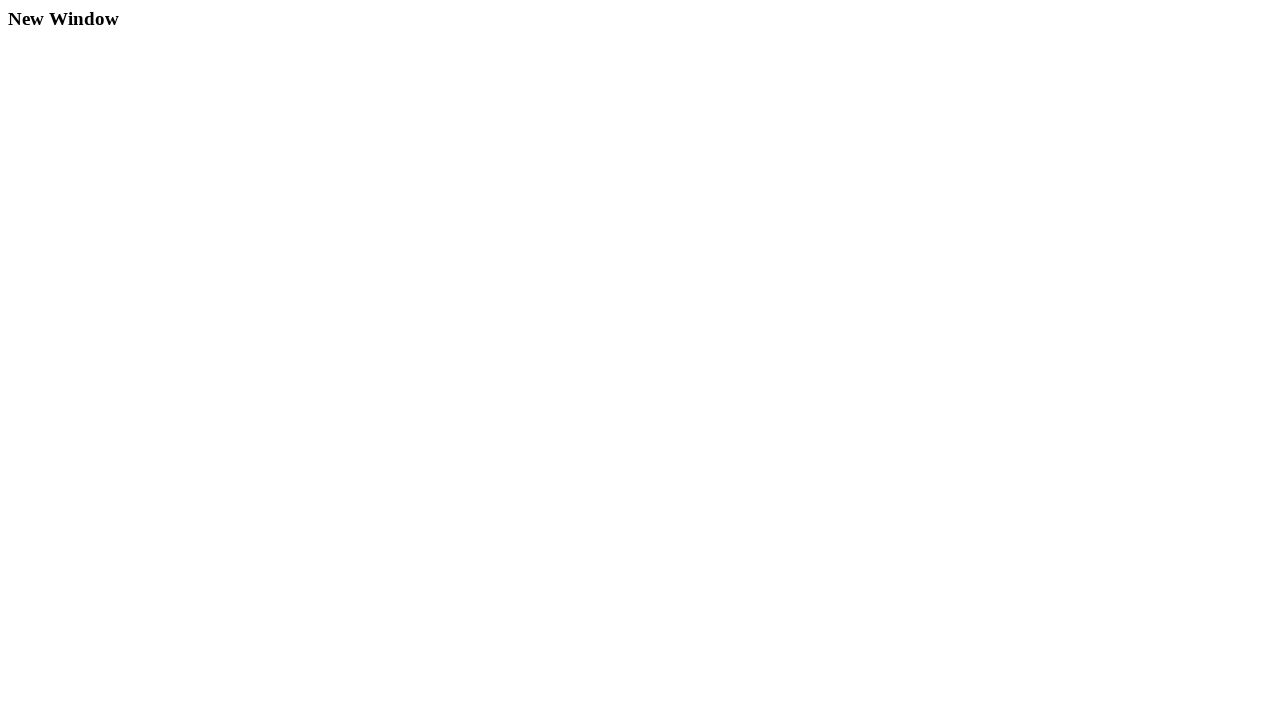

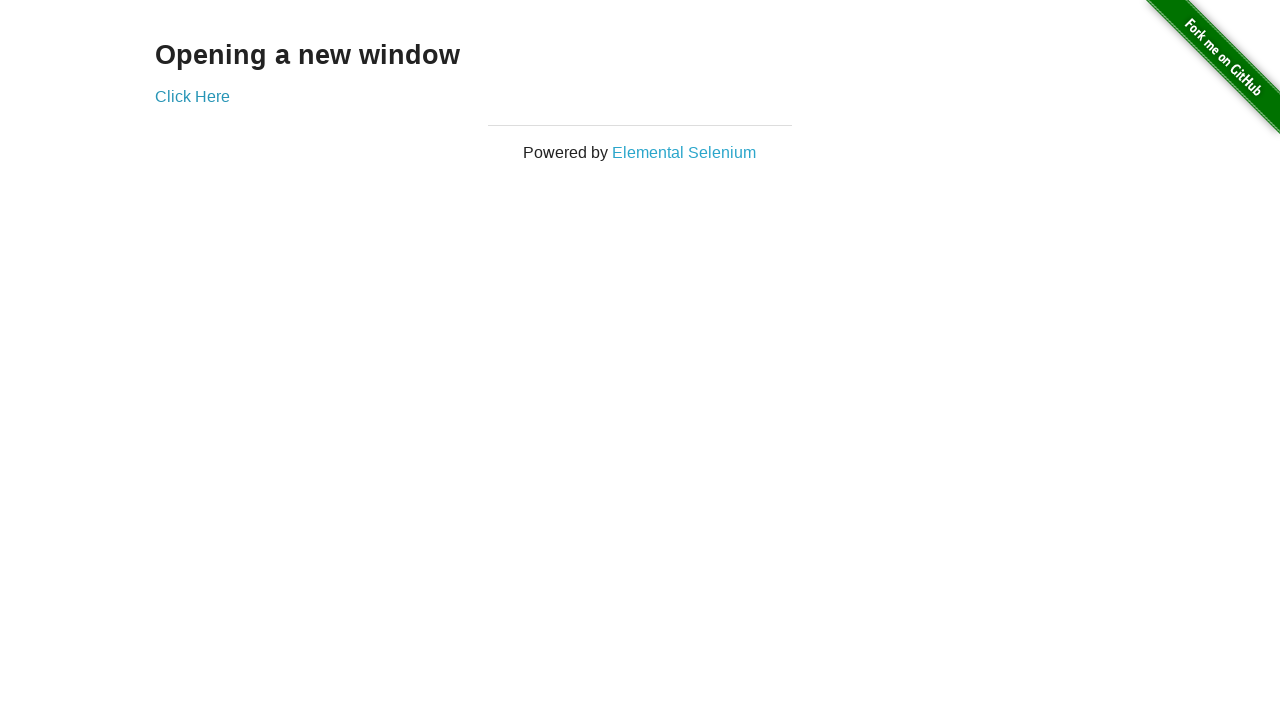